Tests AJAX dropdown functionality by selecting an option and monitoring the network response

Starting URL: https://www.plus2net.com/php_tutorial/ajax_drop_down_list-demo.php

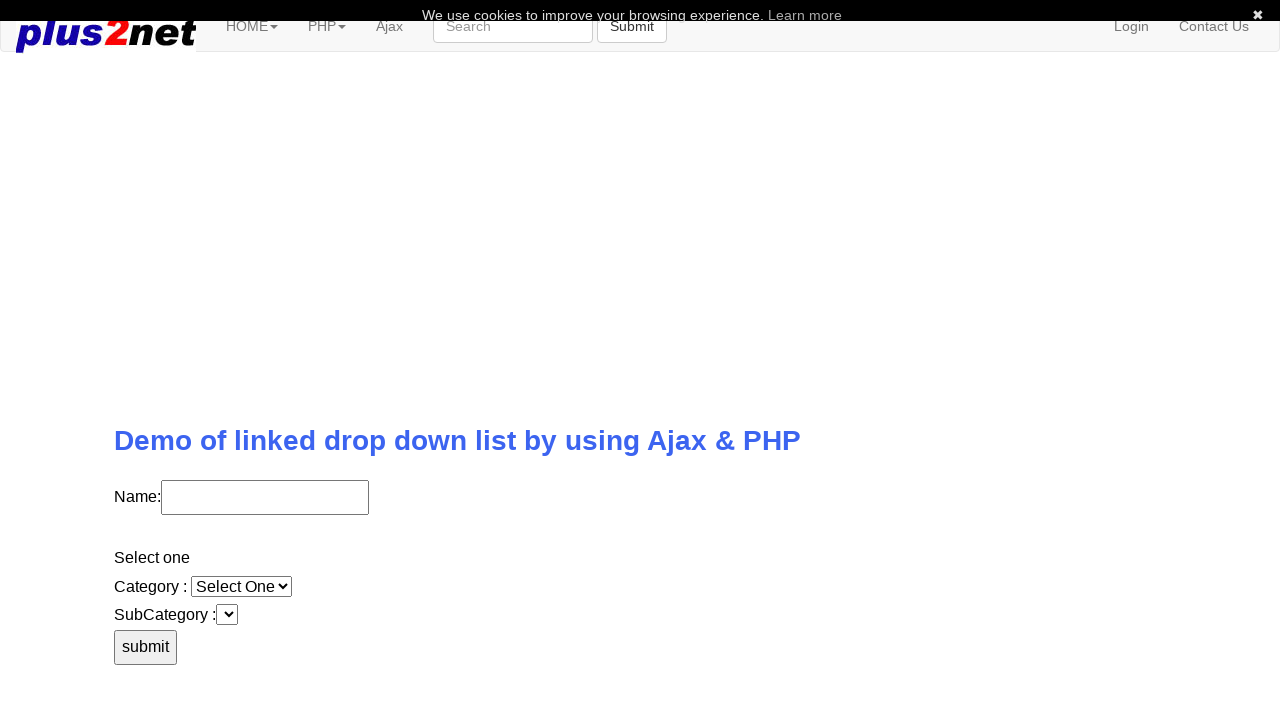

Dropdown with id 's1' loaded and available
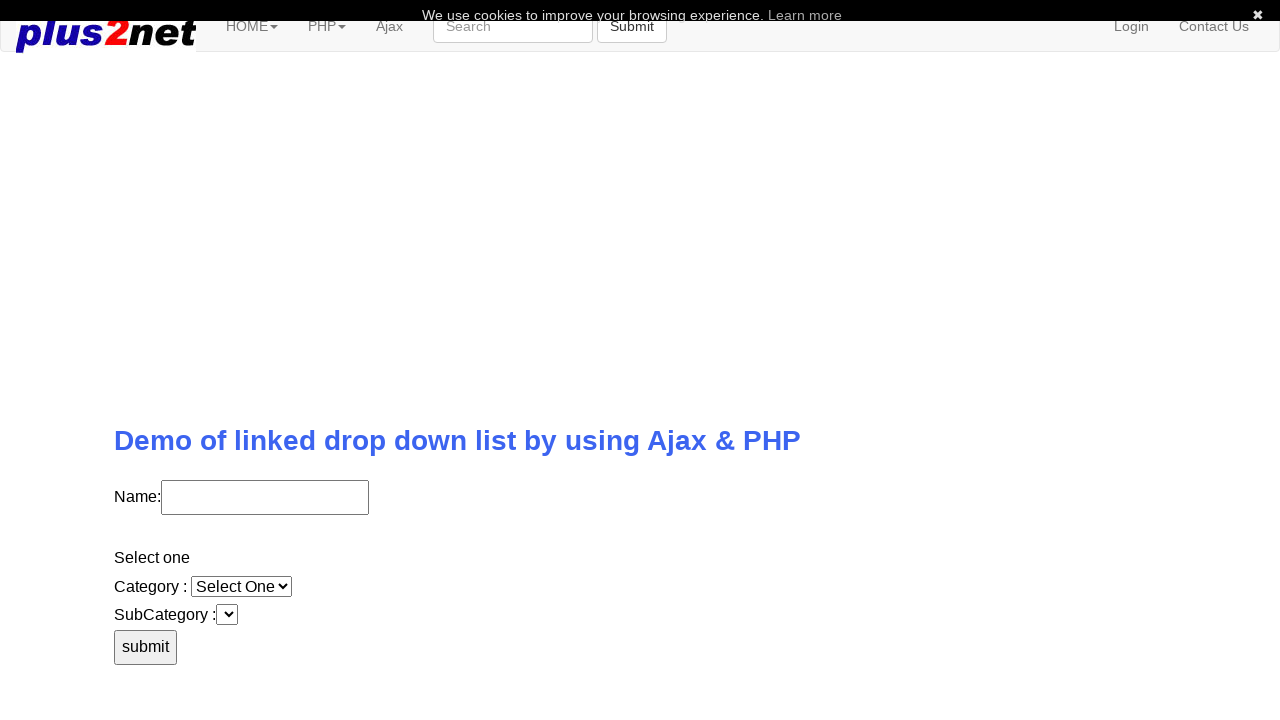

AJAX response listener configured
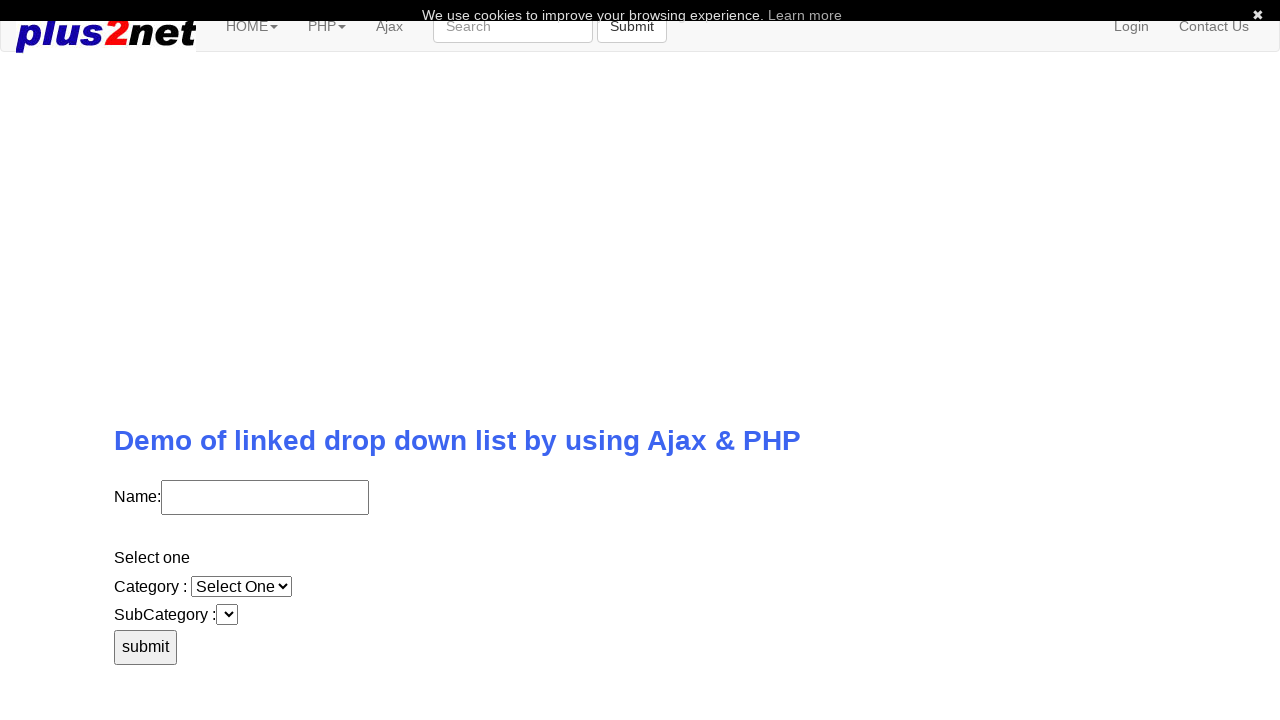

Selected option '1' (Fruits) from dropdown
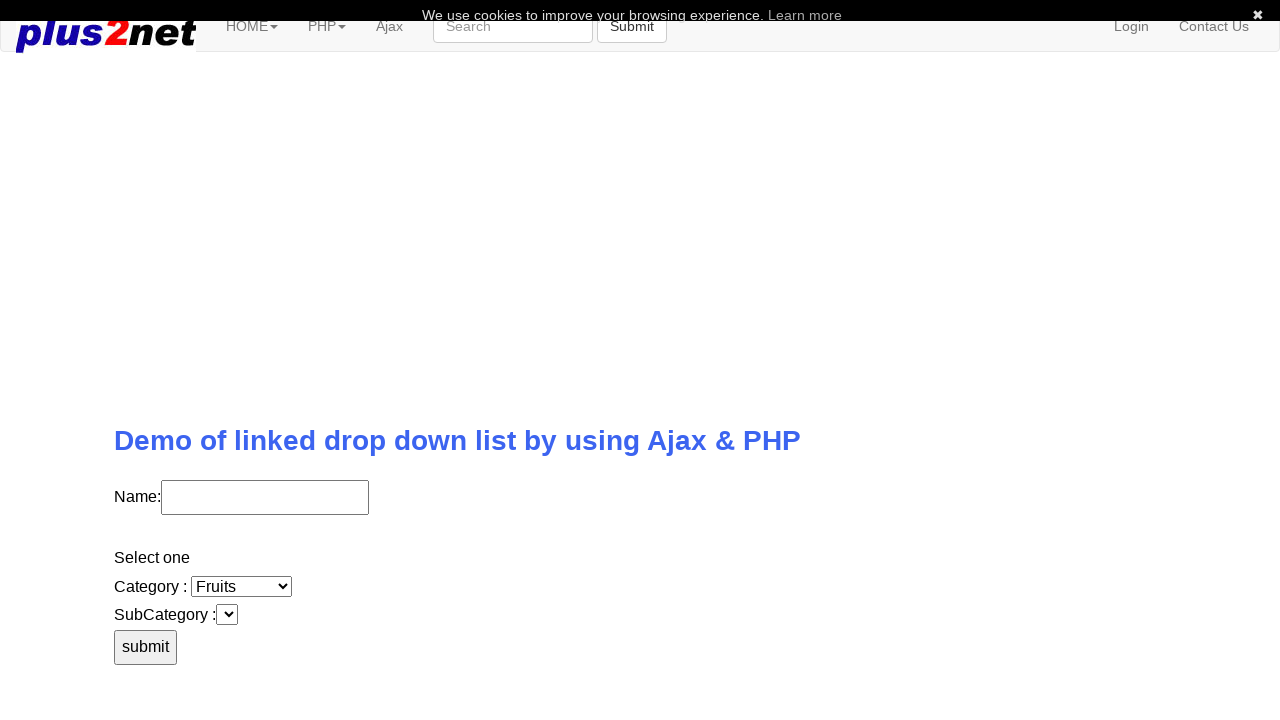

Waited 2 seconds for AJAX response to complete
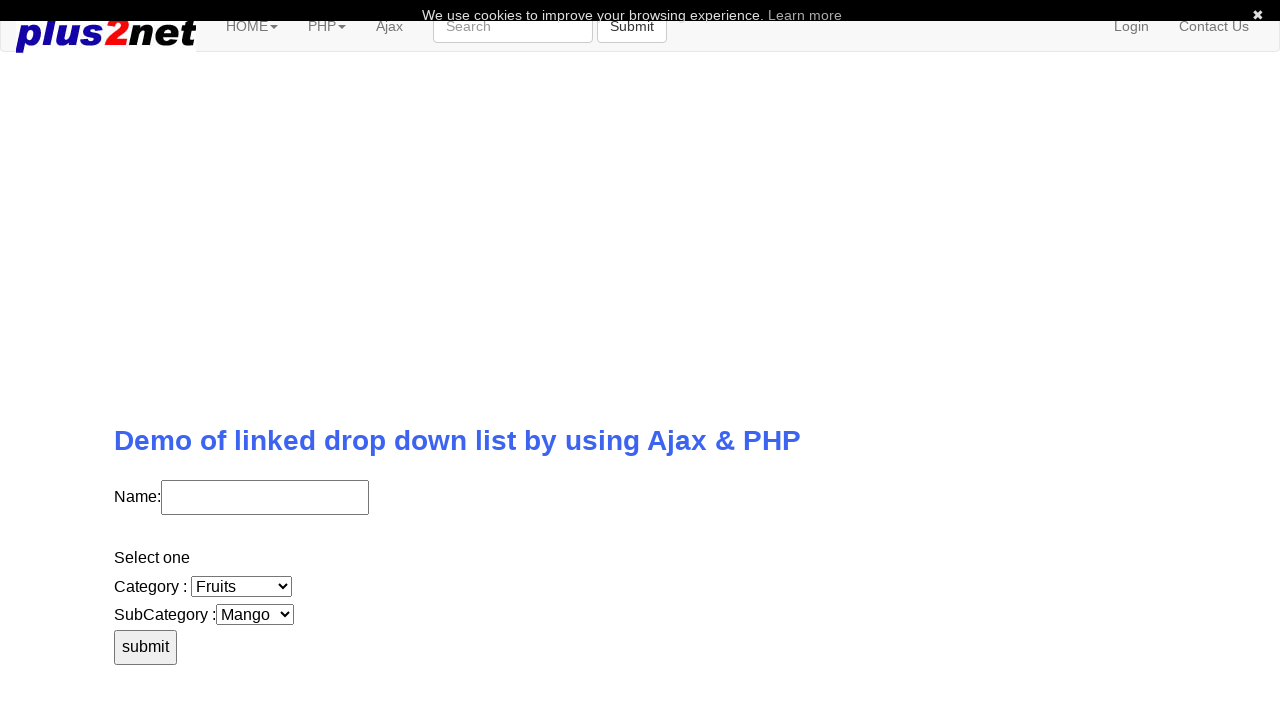

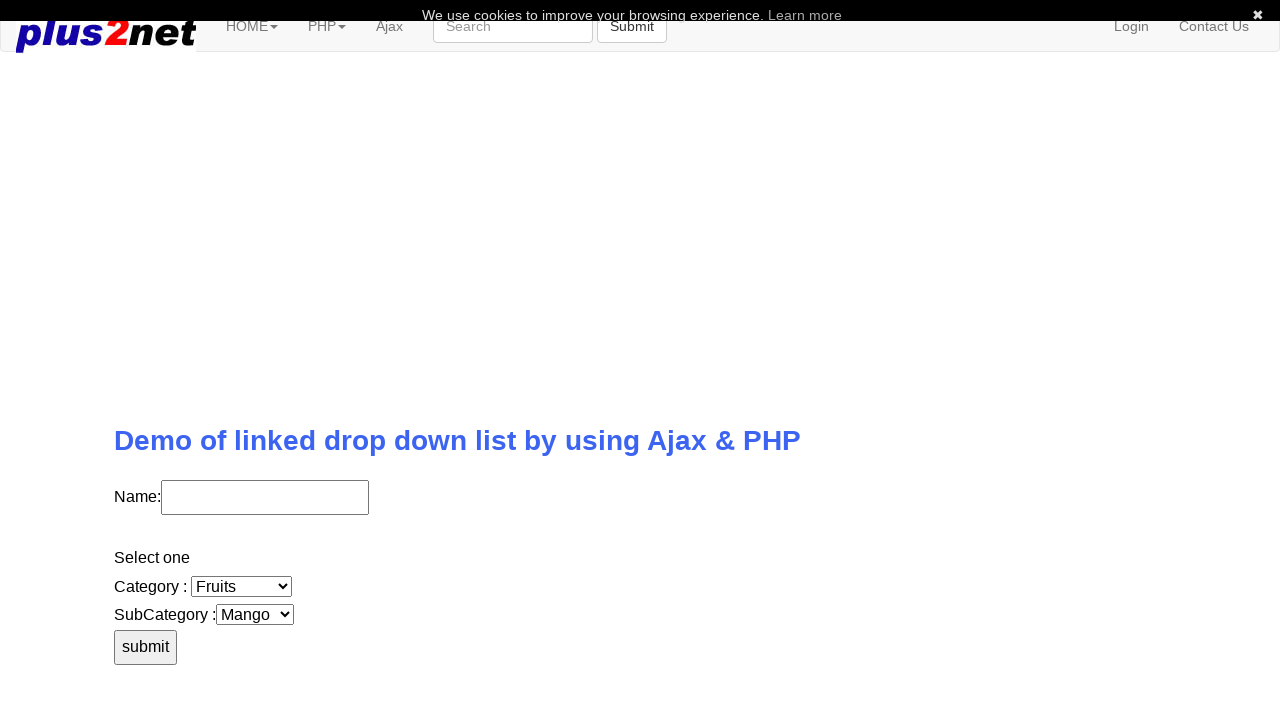